Searches GitHub for a specific repository, navigates to it, opens the issues tab, and verifies a specific issue is visible.

Starting URL: https://github.com/

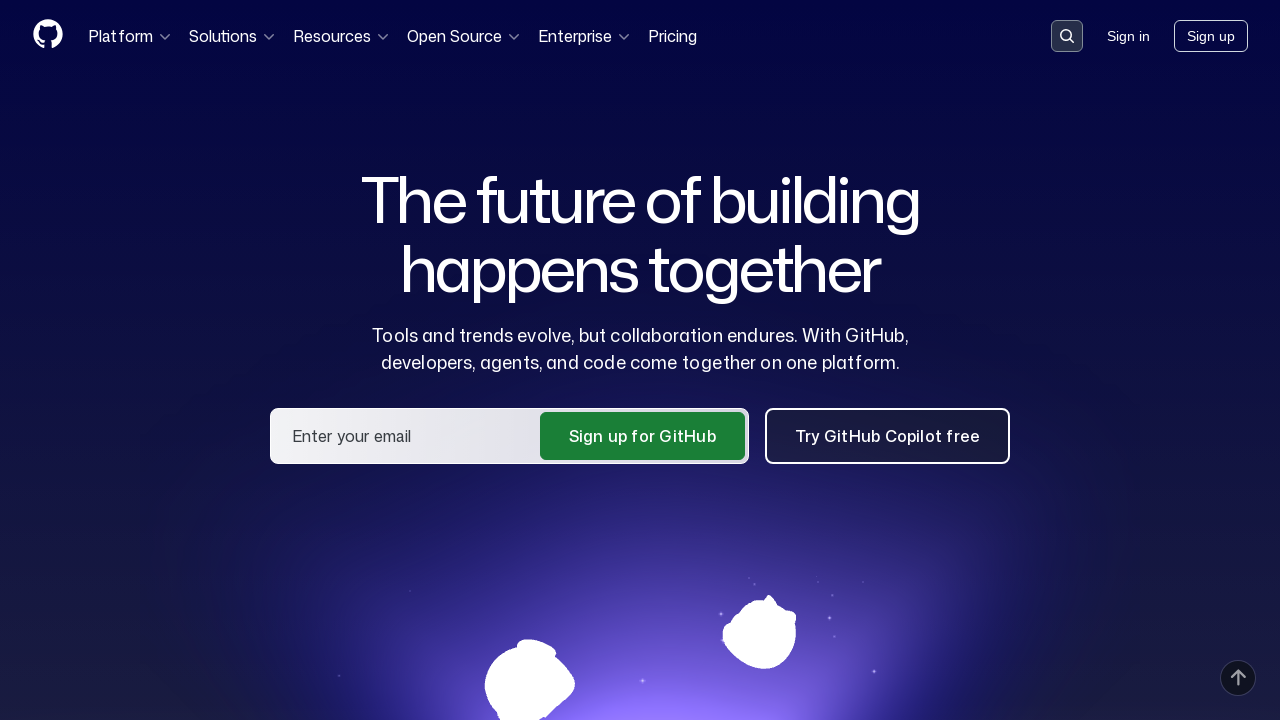

Clicked the search button in GitHub header at (1067, 36) on .header-search-button
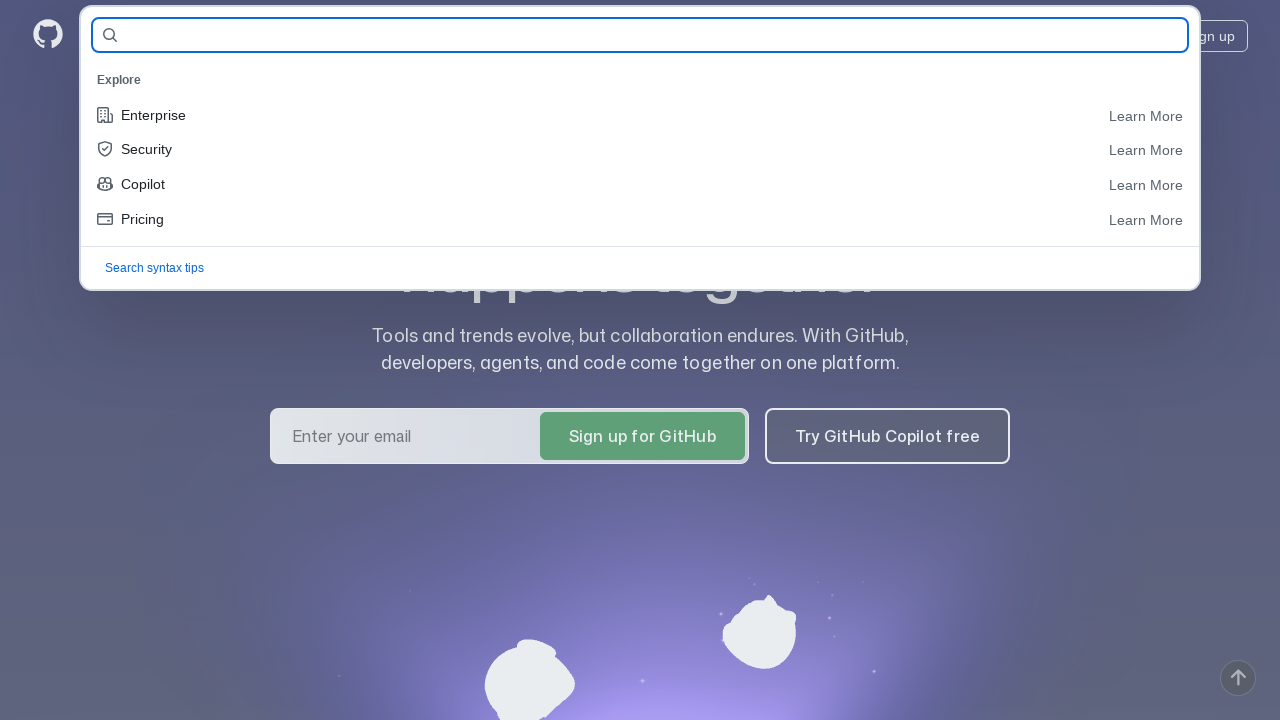

Filled search field with 'alsalsals/project_selene' on #query-builder-test
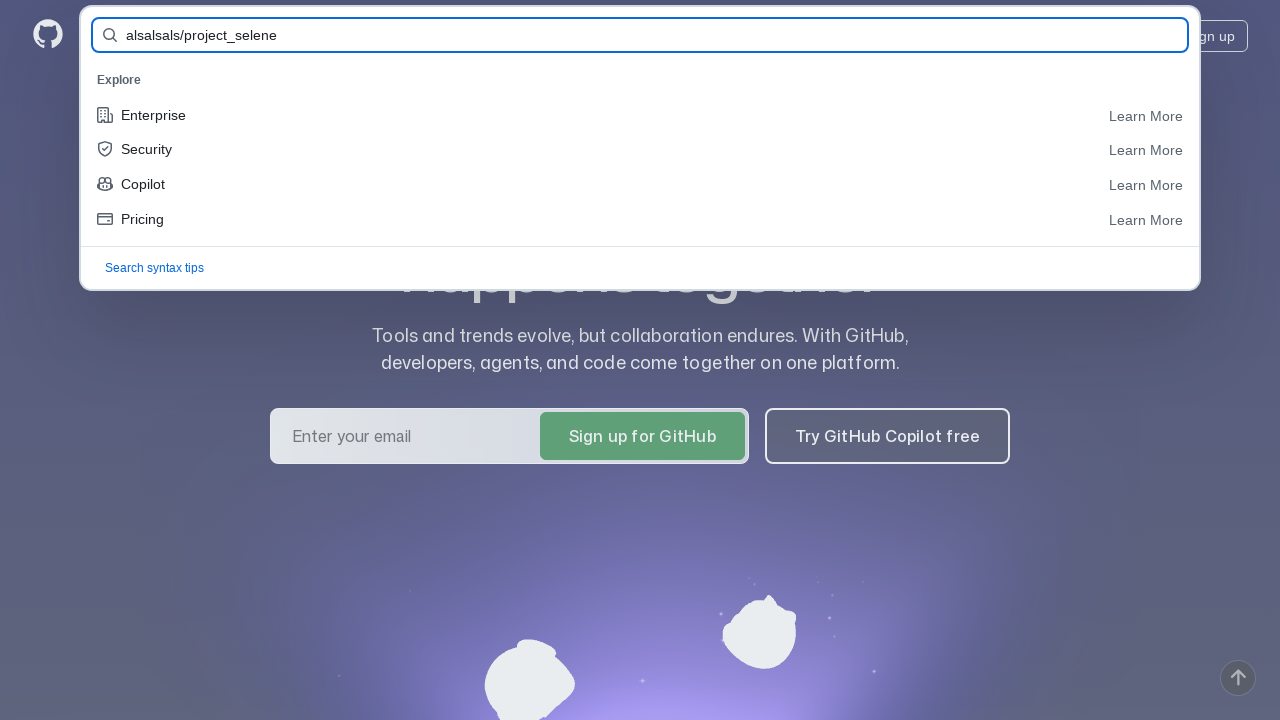

Pressed Enter to execute search query on #query-builder-test
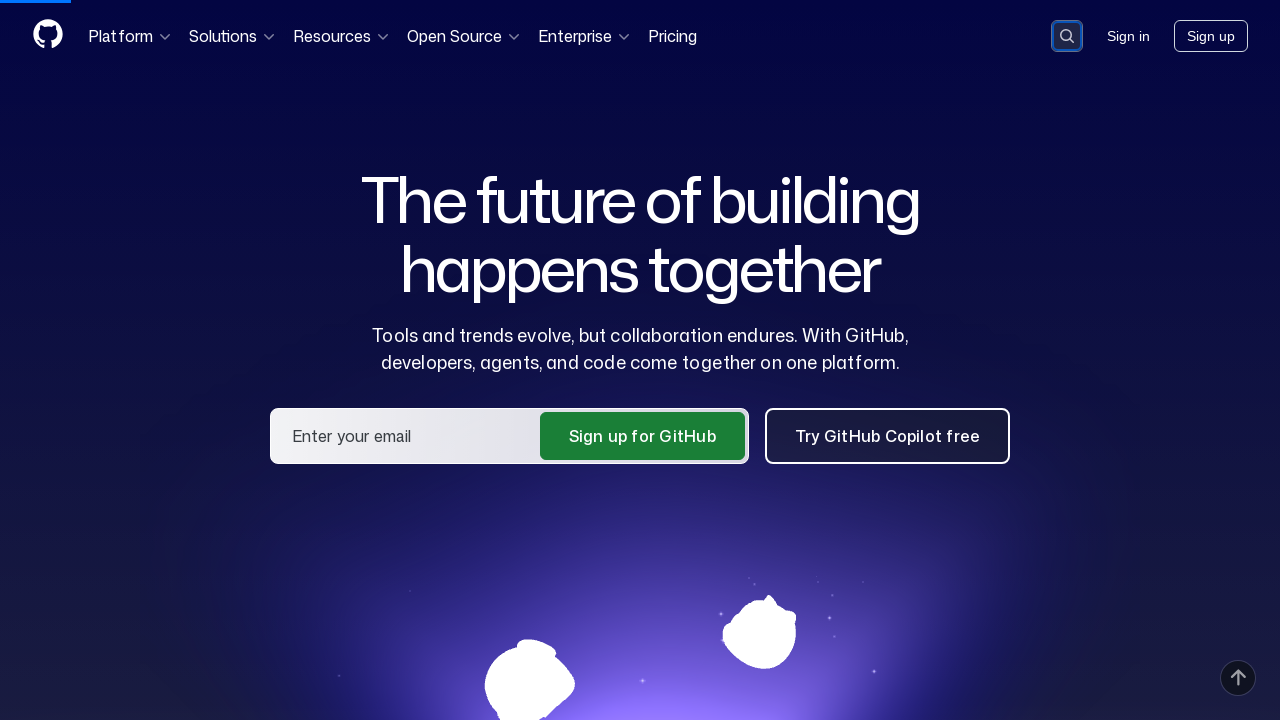

Clicked on 'alsalsals/project_selene' repository link in search results at (459, 161) on a:has-text("alsalsals/project_selene")
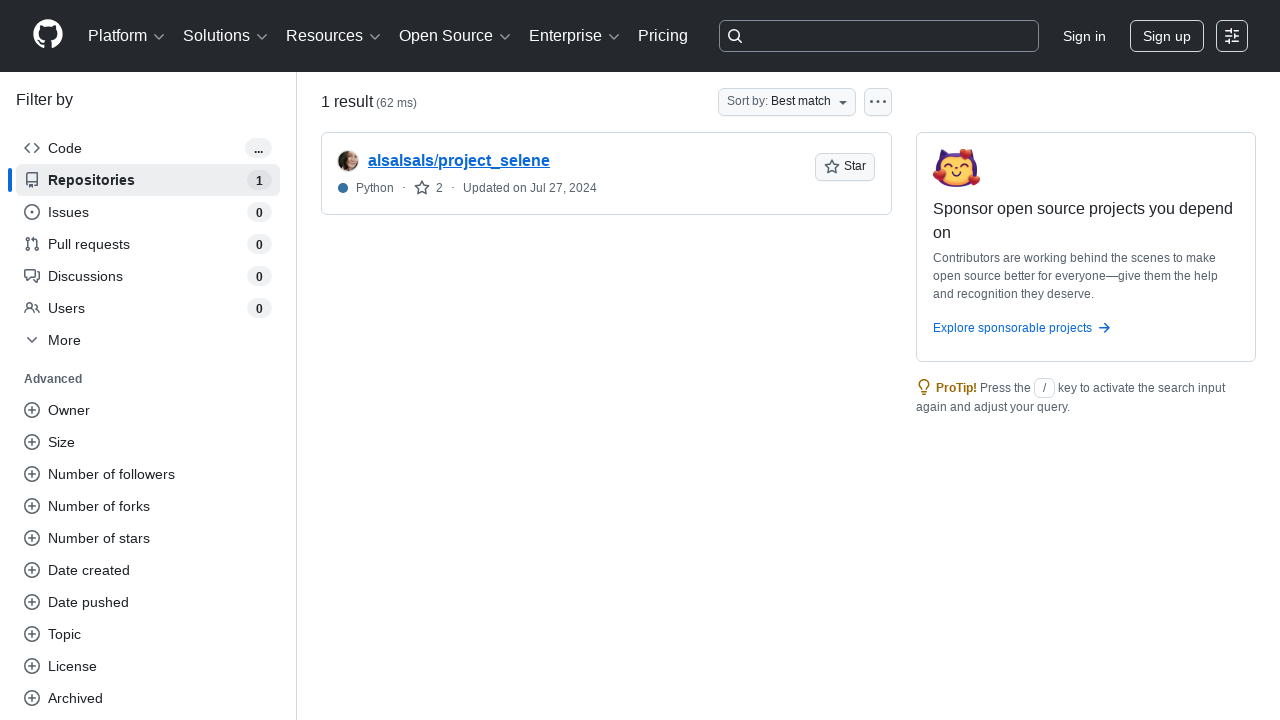

Clicked on the Issues tab at (173, 158) on #issues-tab
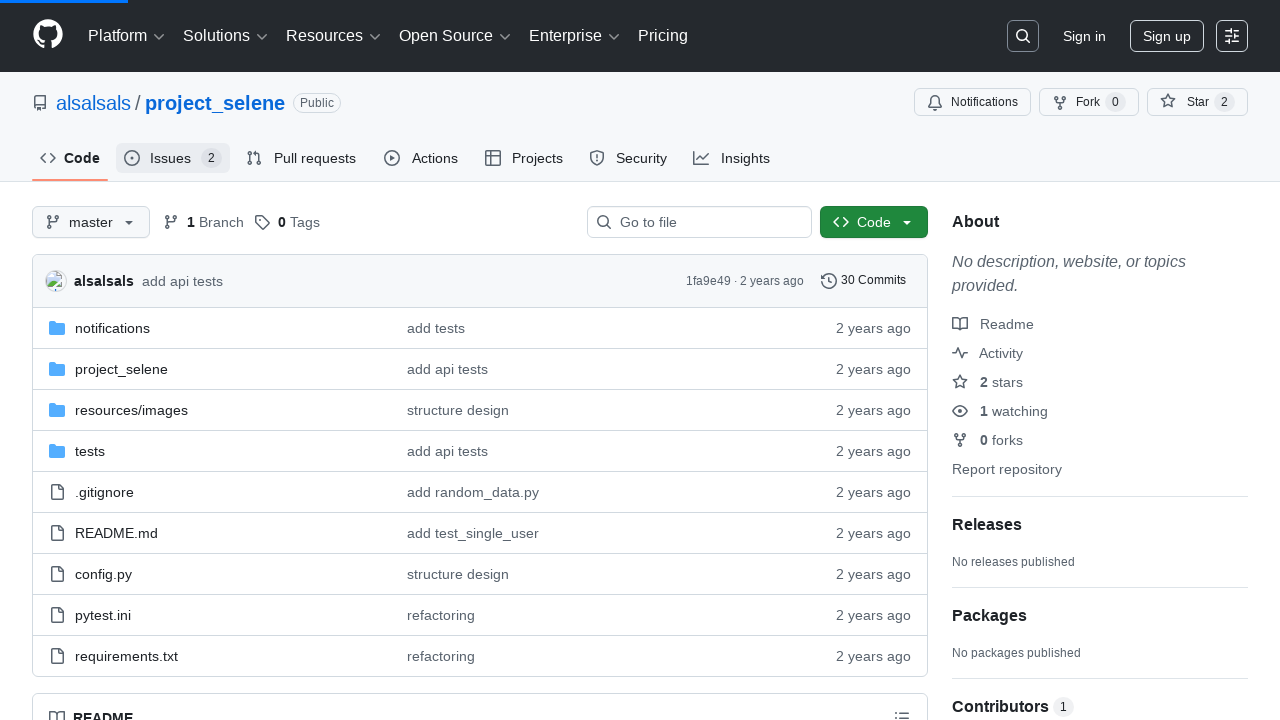

Verified that issue with text 'for test' is visible
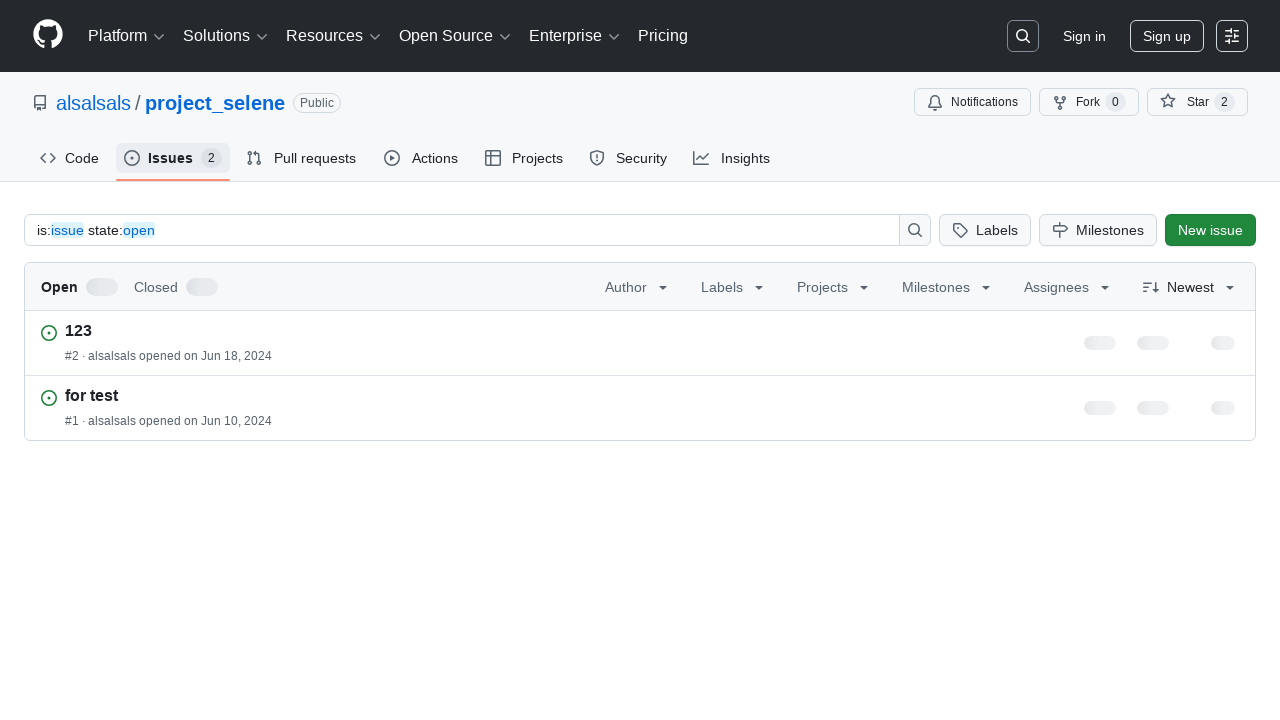

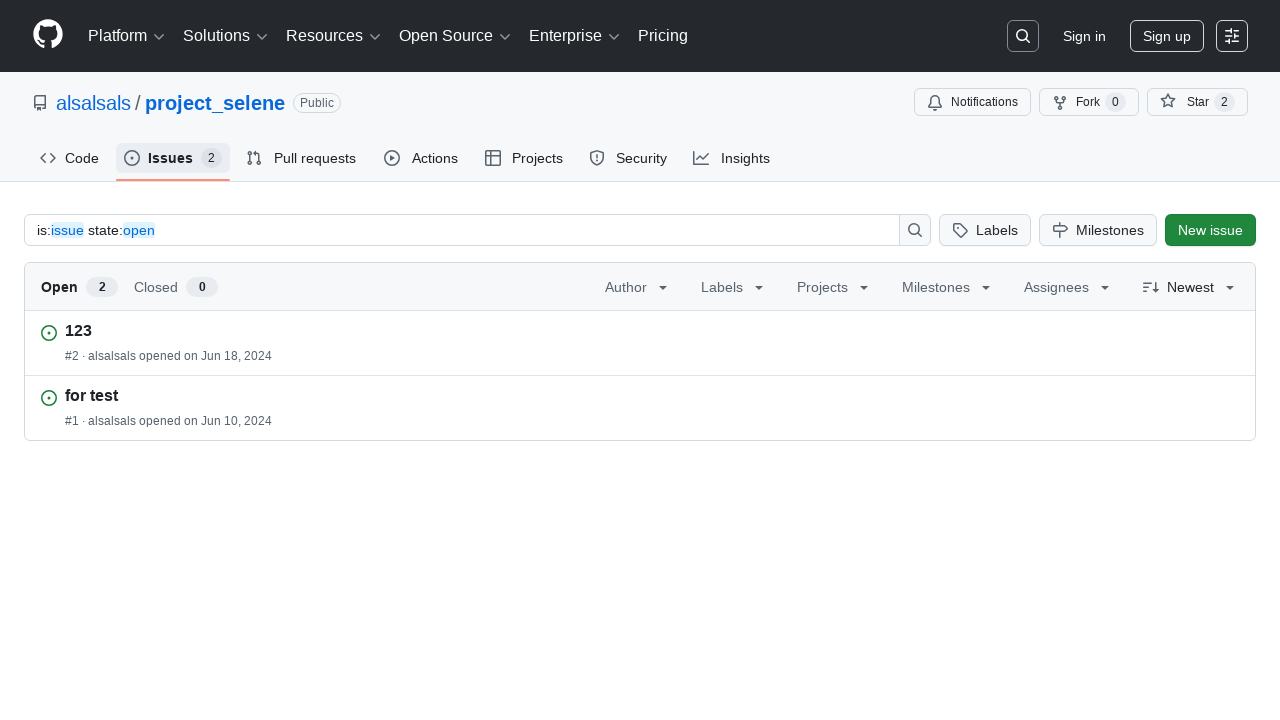